Tests that edits are saved when the input field loses focus (blur event)

Starting URL: https://demo.playwright.dev/todomvc

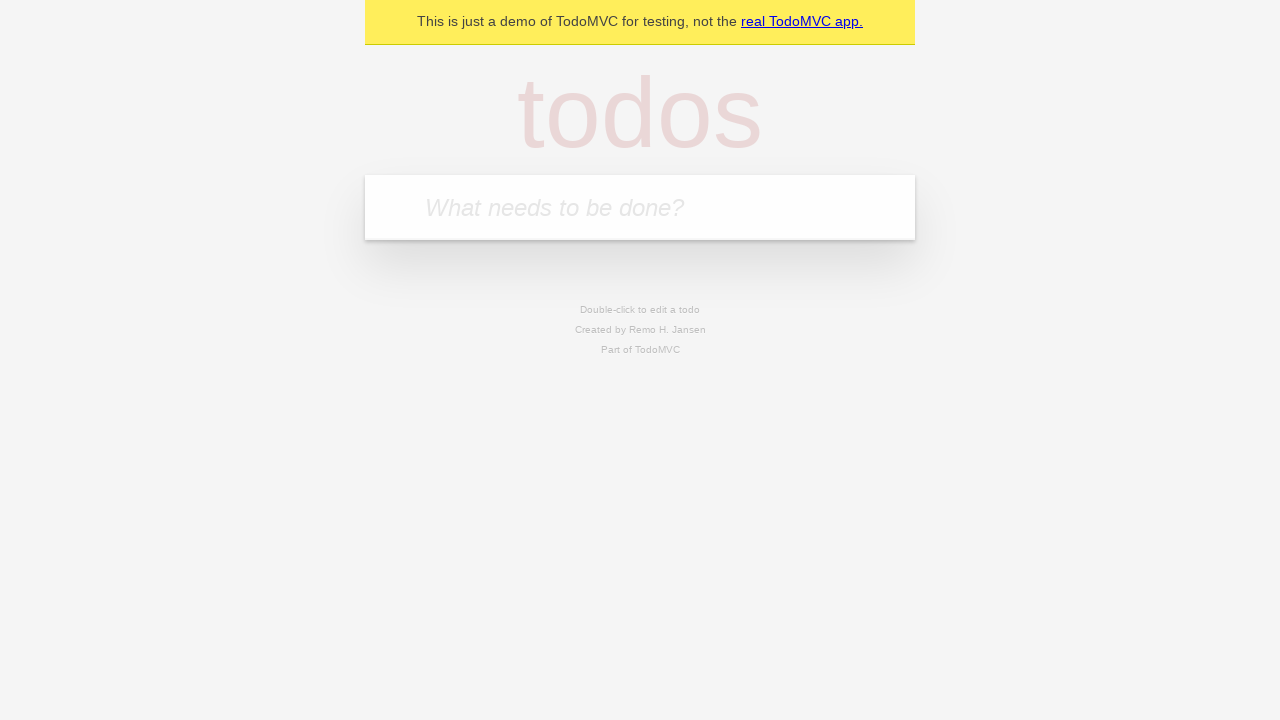

Filled todo input with 'buy some cheese' on internal:attr=[placeholder="What needs to be done?"i]
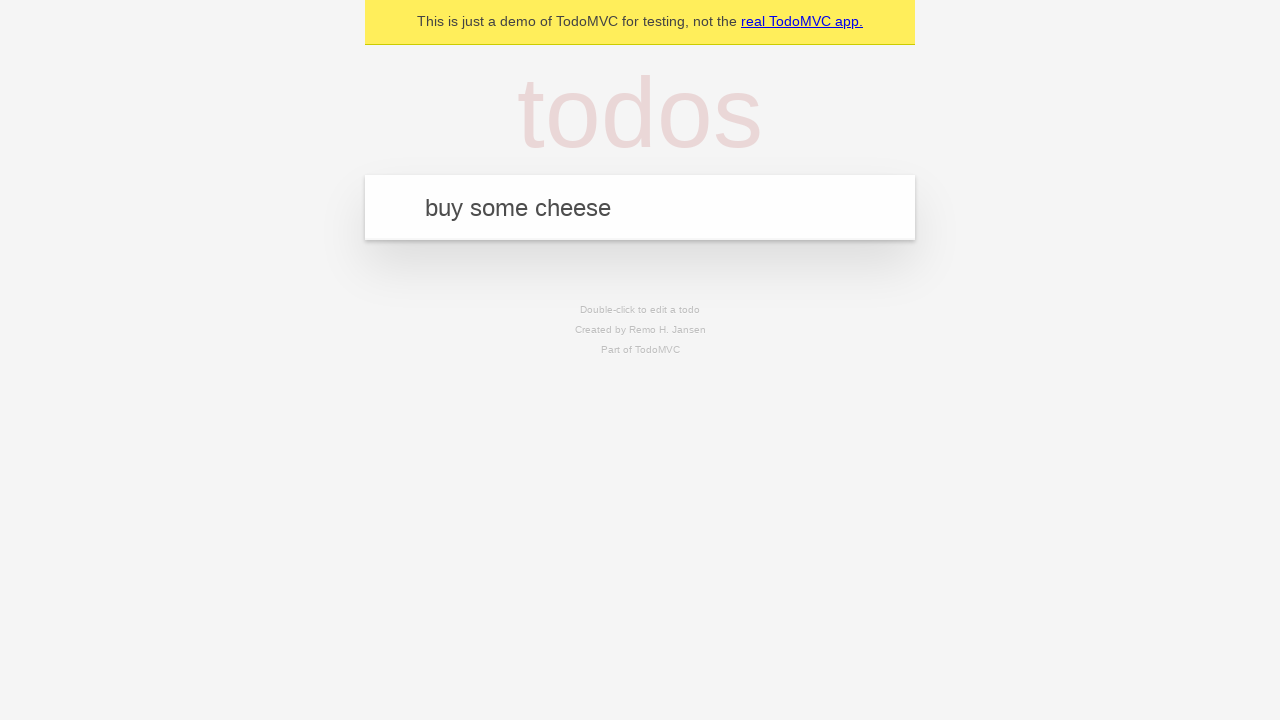

Pressed Enter to add first todo on internal:attr=[placeholder="What needs to be done?"i]
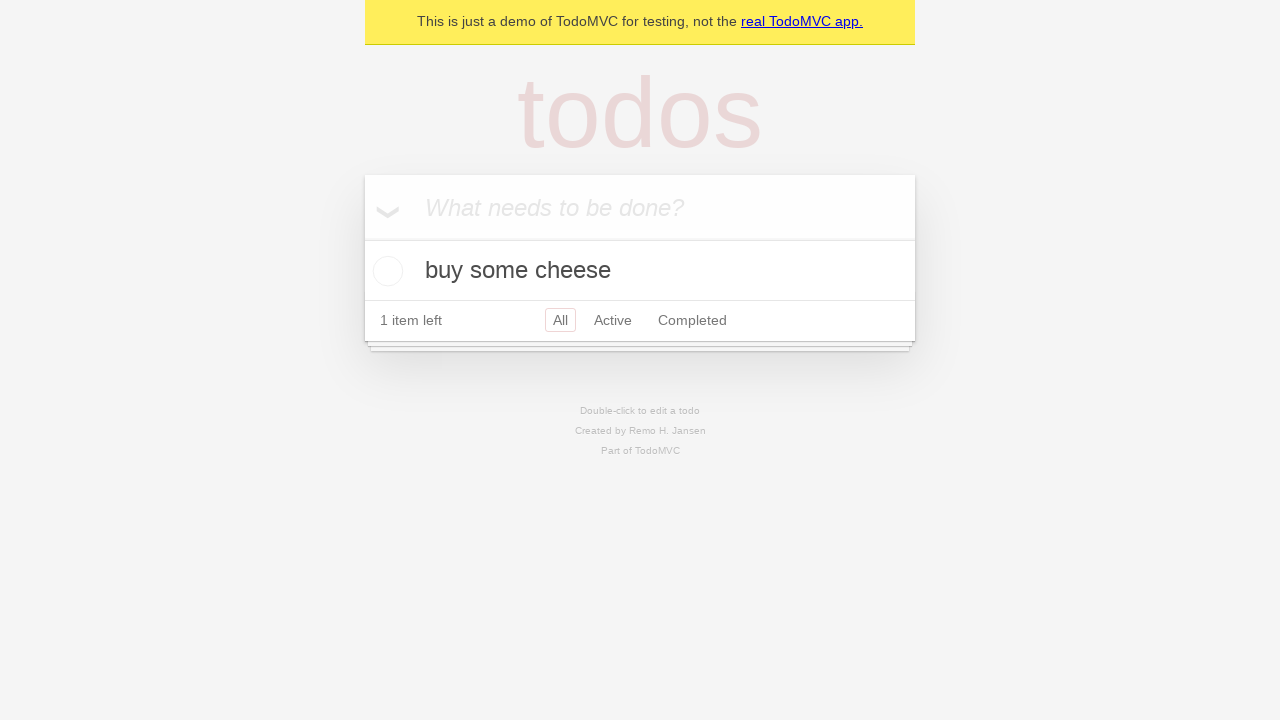

Filled todo input with 'feed the cat' on internal:attr=[placeholder="What needs to be done?"i]
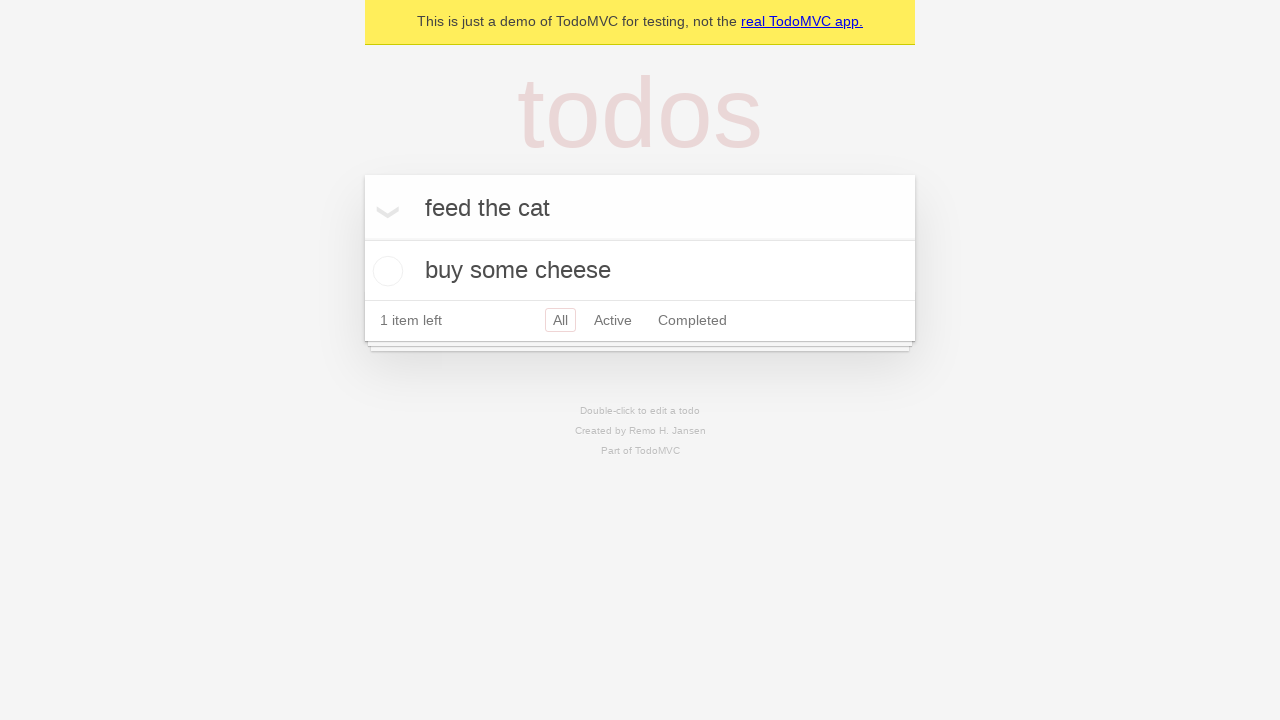

Pressed Enter to add second todo on internal:attr=[placeholder="What needs to be done?"i]
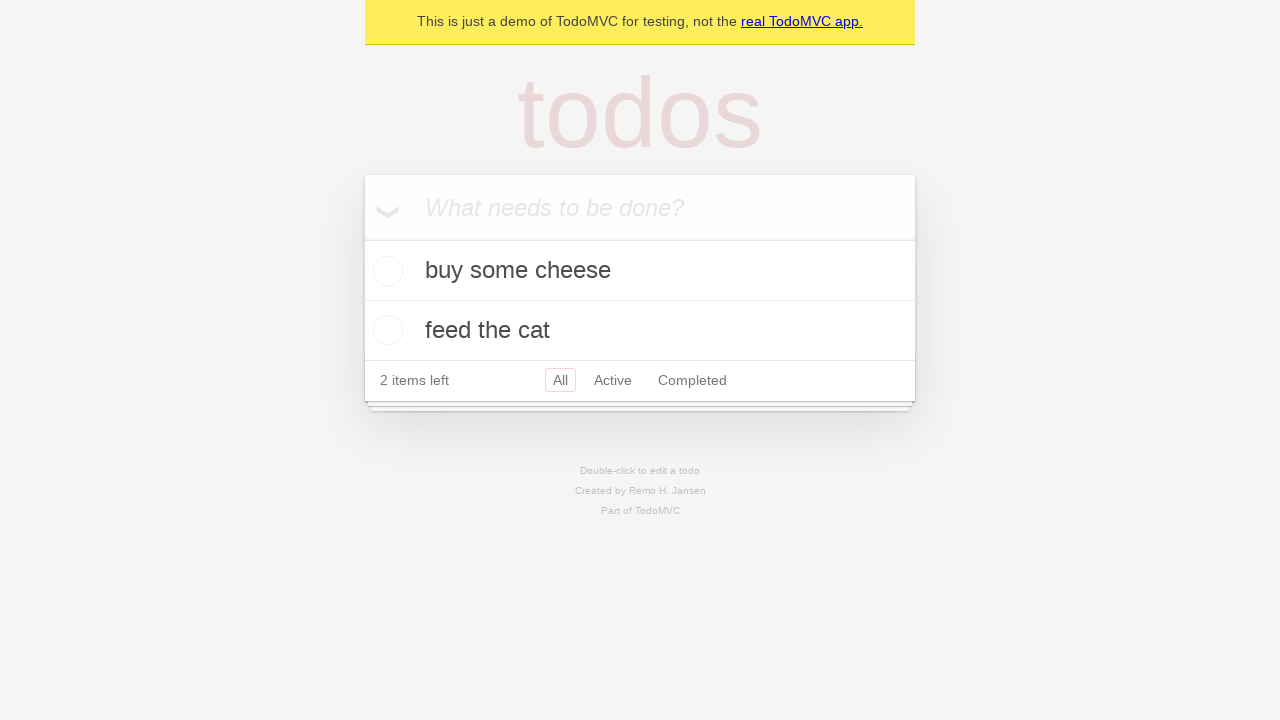

Filled todo input with 'book a doctors appointment' on internal:attr=[placeholder="What needs to be done?"i]
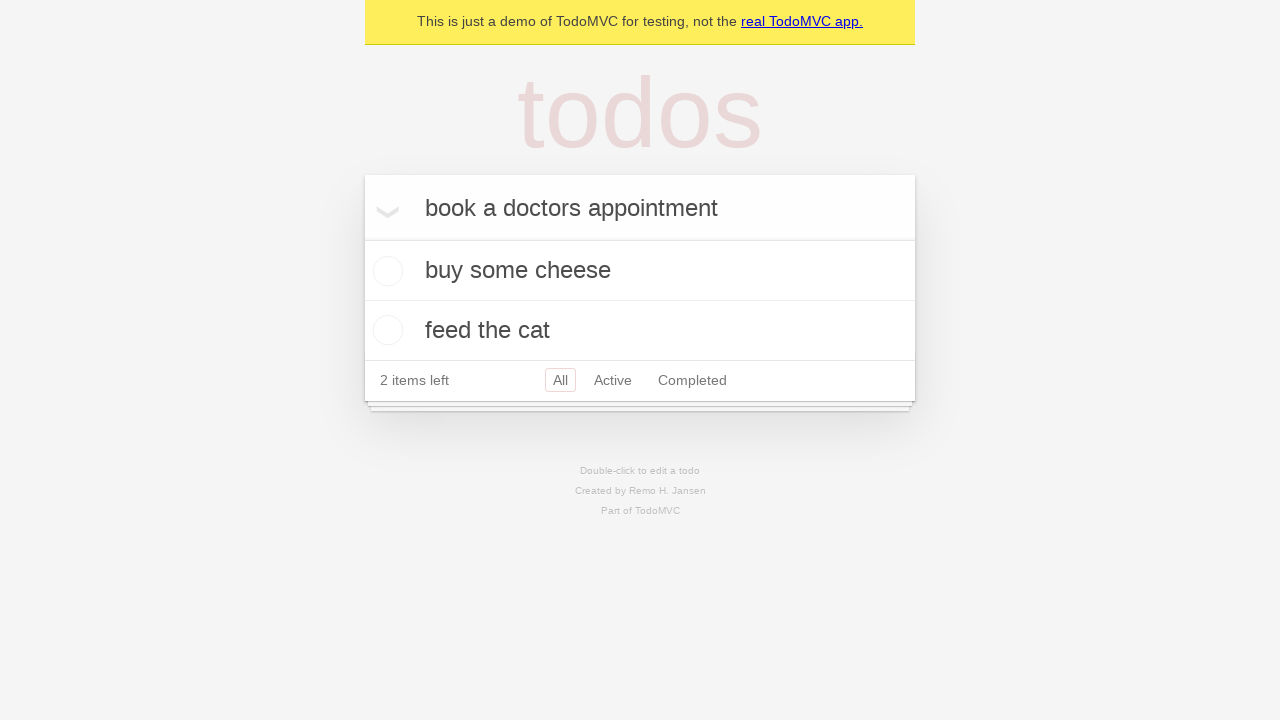

Pressed Enter to add third todo on internal:attr=[placeholder="What needs to be done?"i]
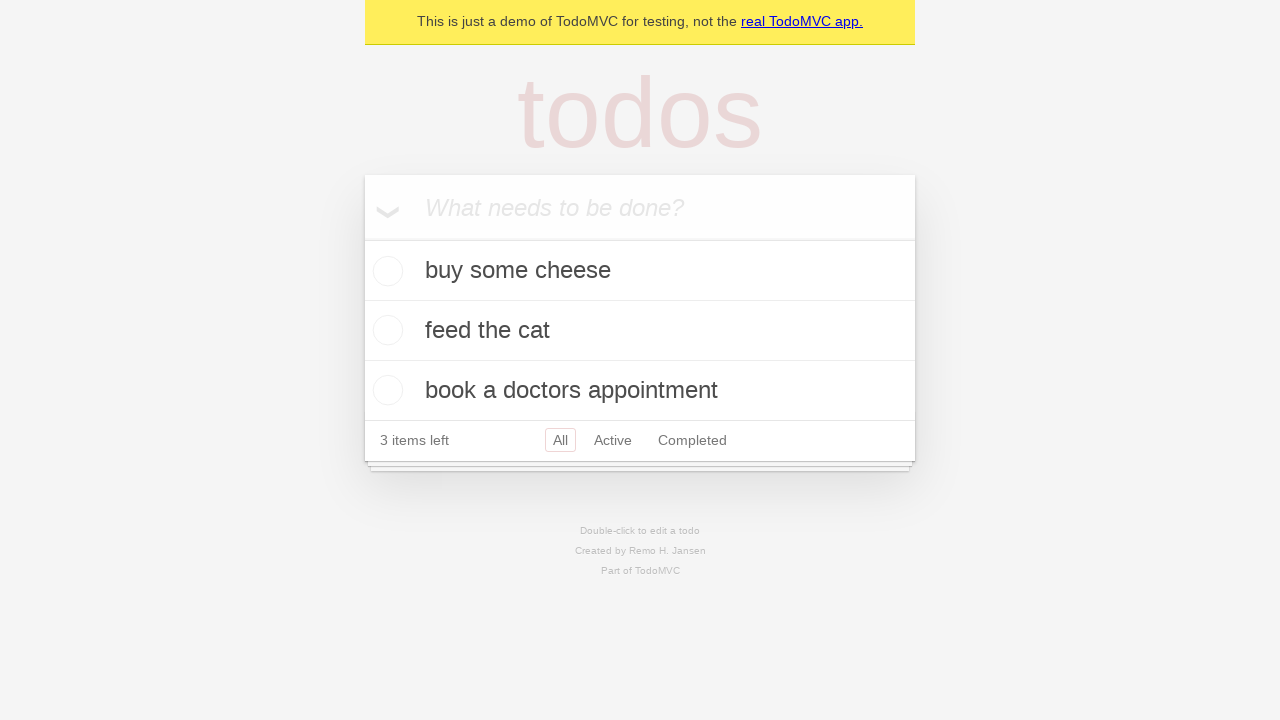

Double-clicked second todo item to enter edit mode at (640, 331) on [data-testid='todo-item'] >> nth=1
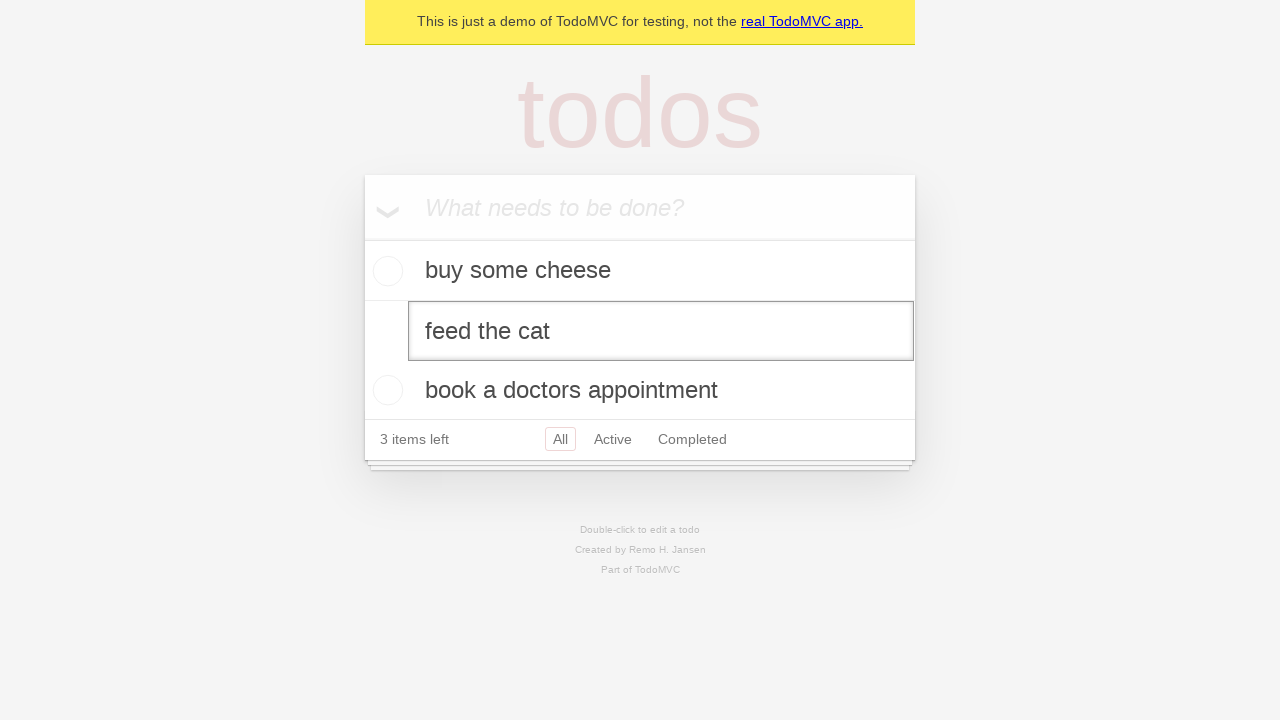

Filled edit textbox with 'buy some sausages' on [data-testid='todo-item'] >> nth=1 >> internal:role=textbox[name="Edit"i]
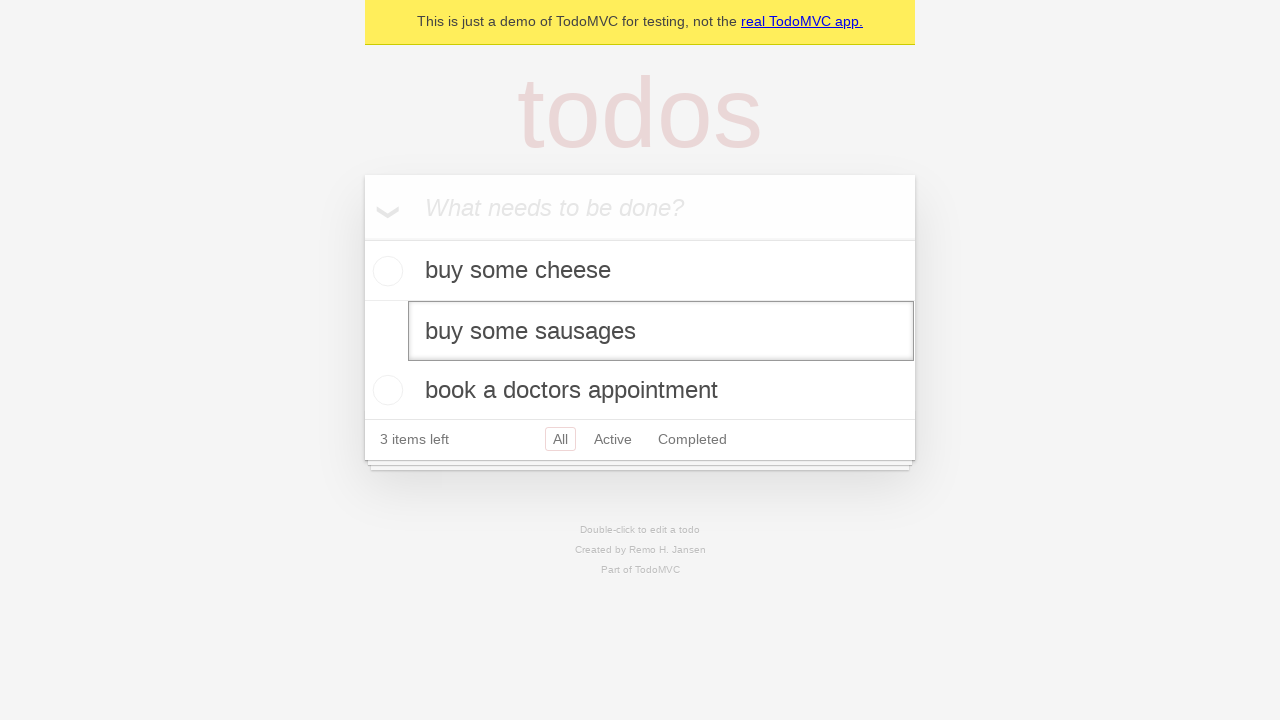

Triggered blur event on edit textbox to save changes
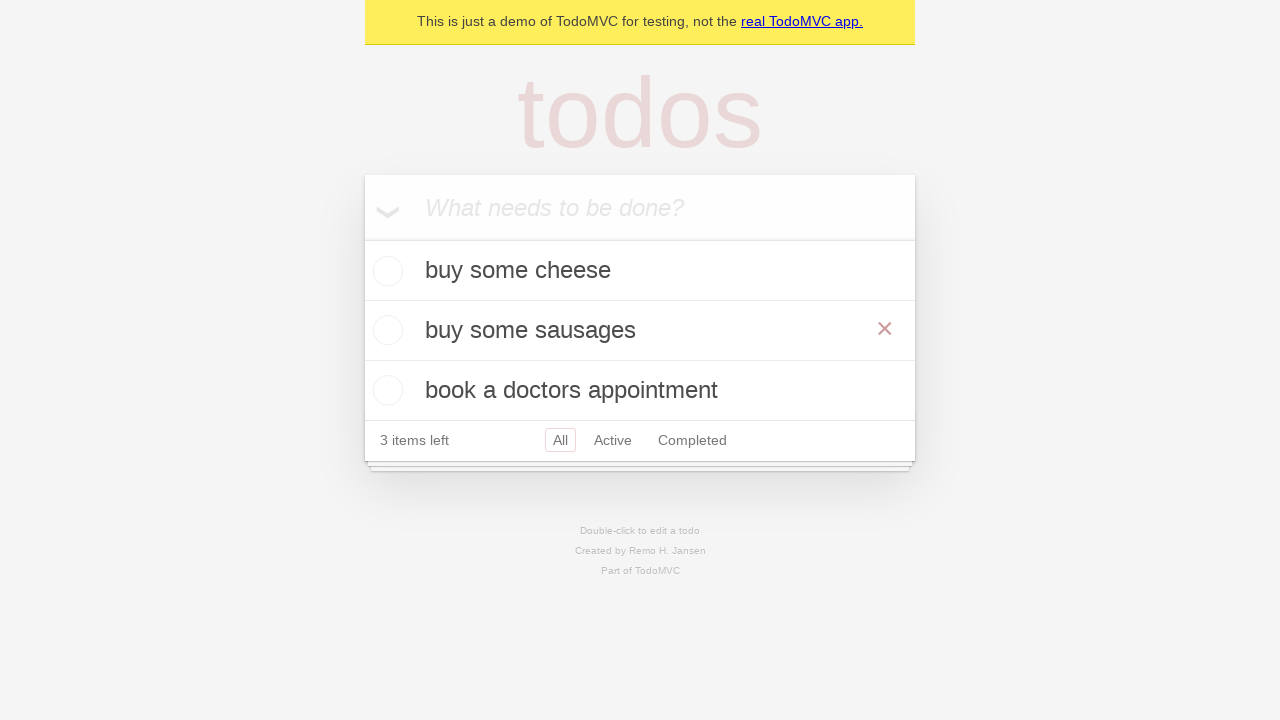

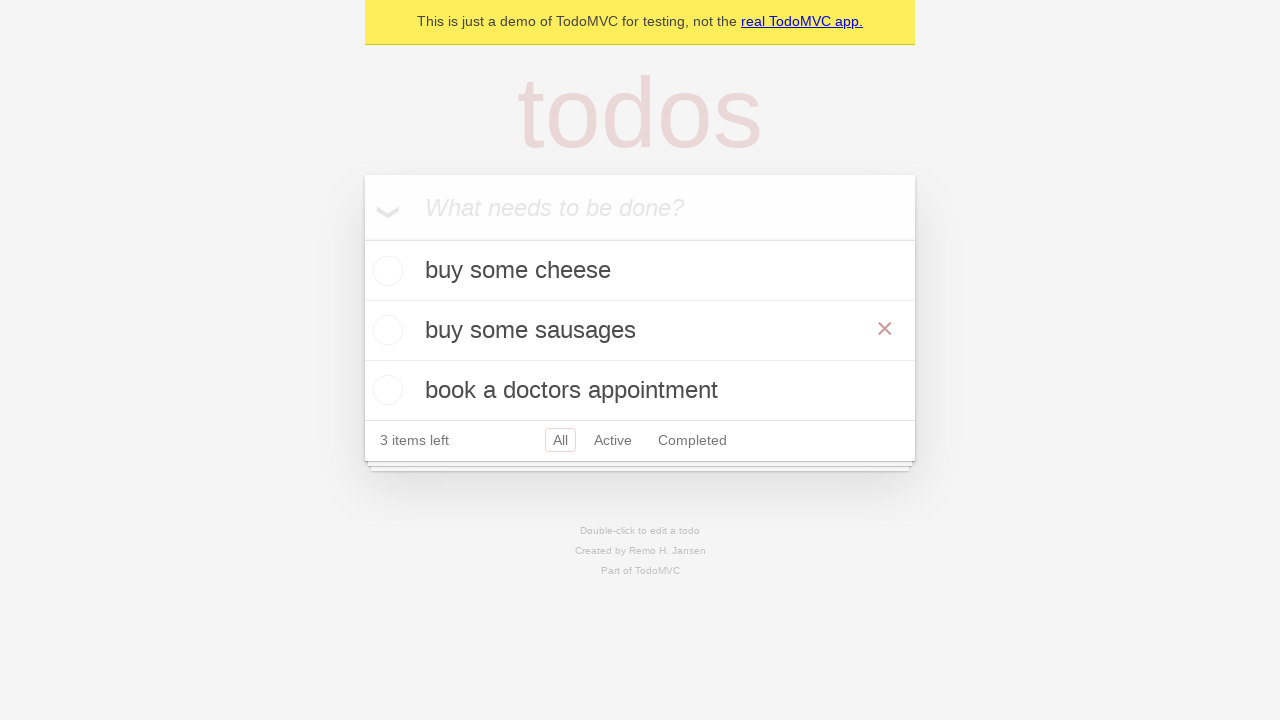